Tests double-click functionality on DemoQA by navigating to the Buttons page and performing a double-click action on a button, then verifying the success message appears.

Starting URL: https://demoqa.com/

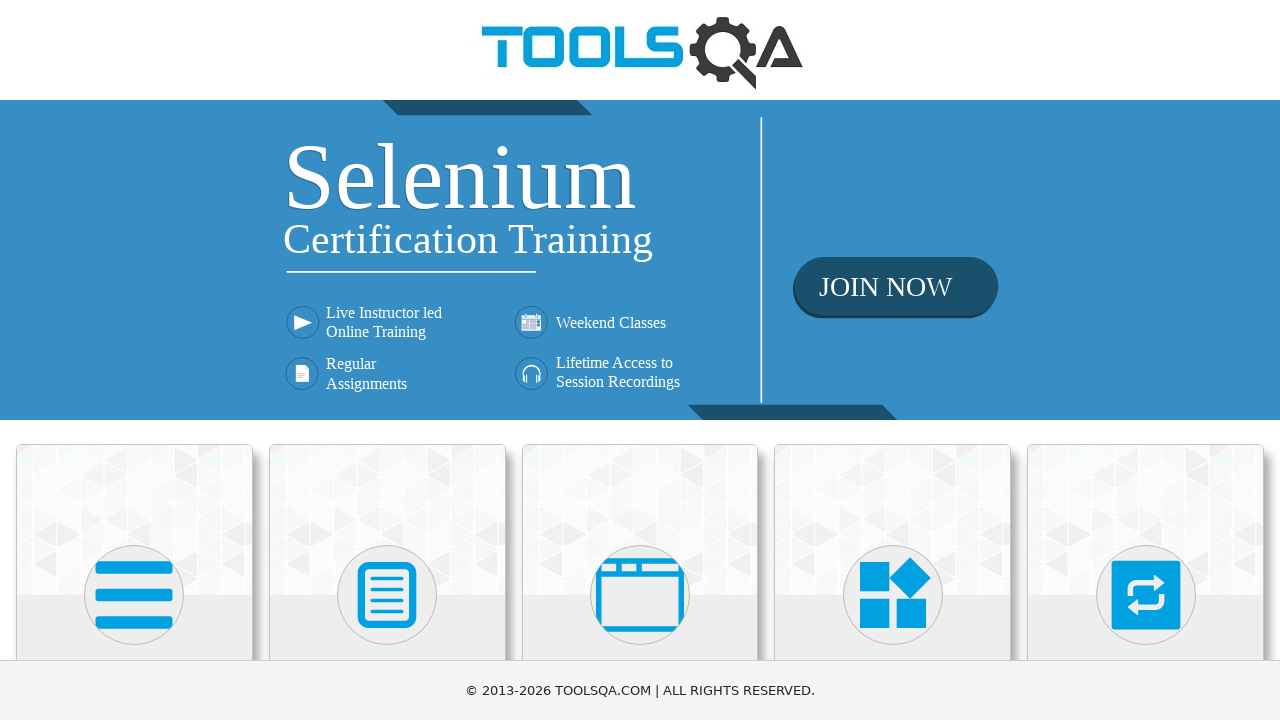

Clicked on Elements card at (134, 360) on xpath=//h5[text()='Elements']
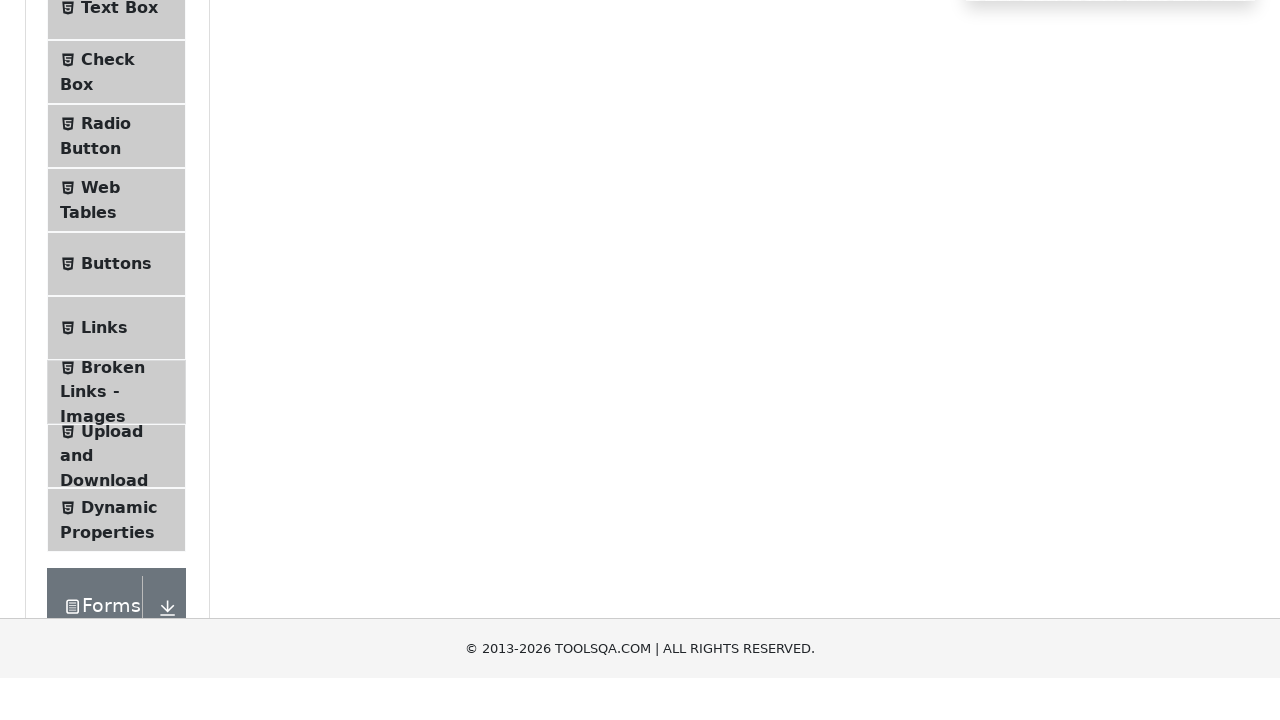

Clicked on Buttons menu item to navigate to Buttons page at (116, 517) on xpath=//span[@class='text' and text()='Buttons']
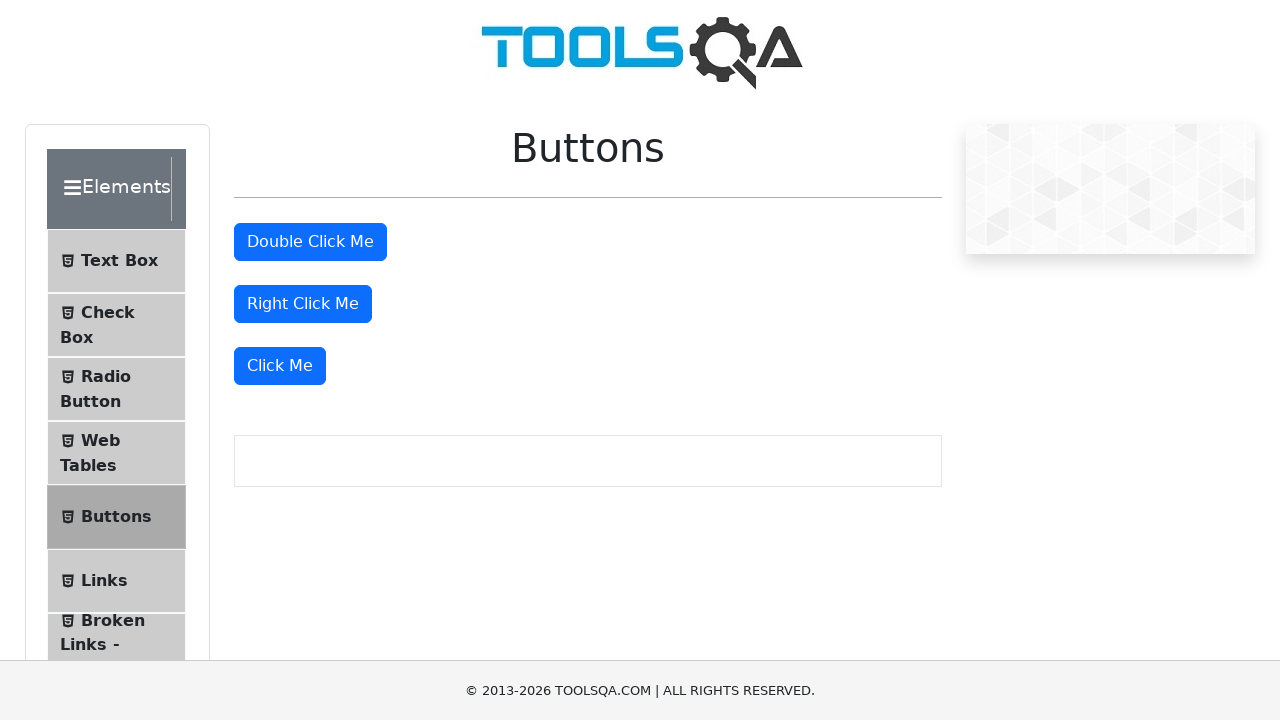

Performed double-click action on the double click button at (310, 242) on #doubleClickBtn
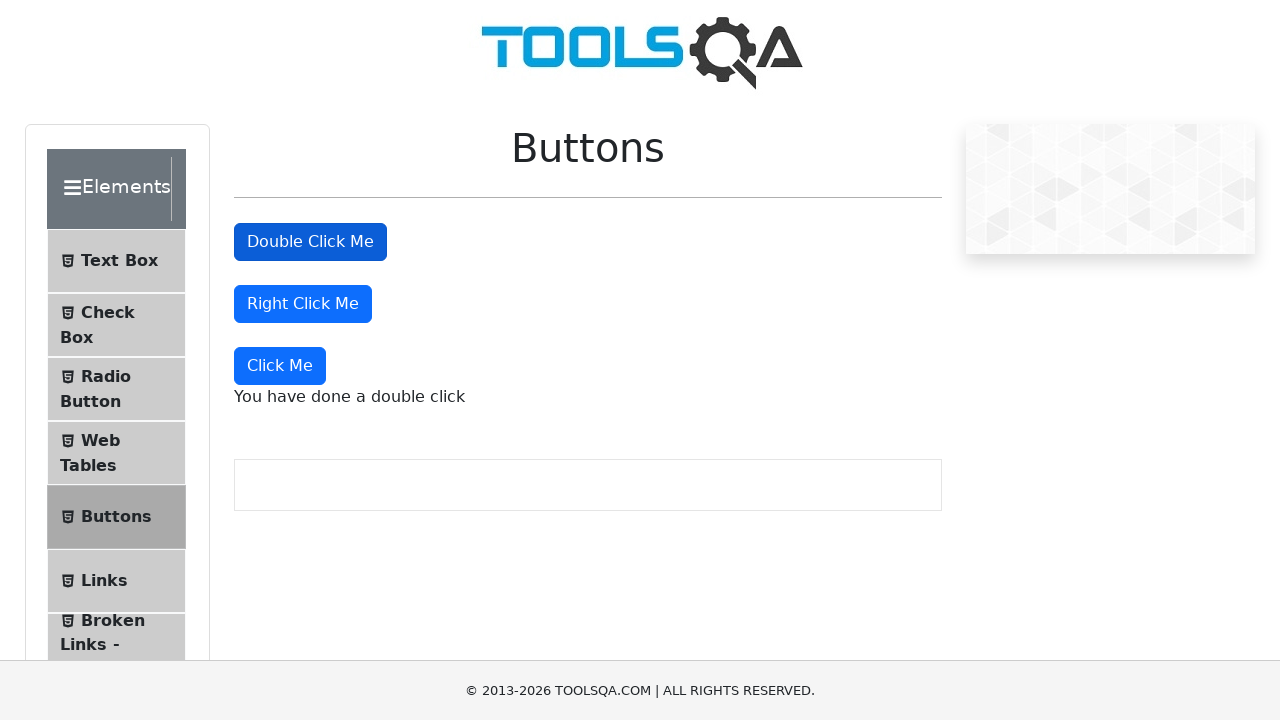

Double-click success message appeared and loaded
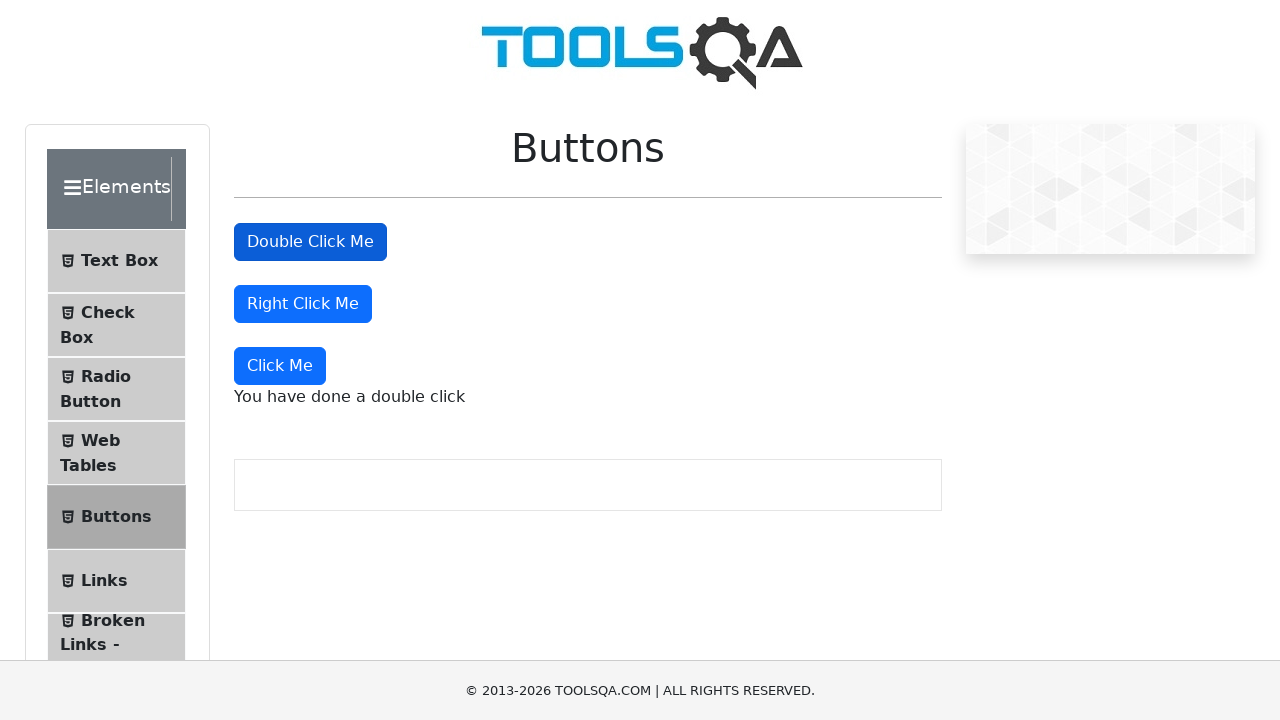

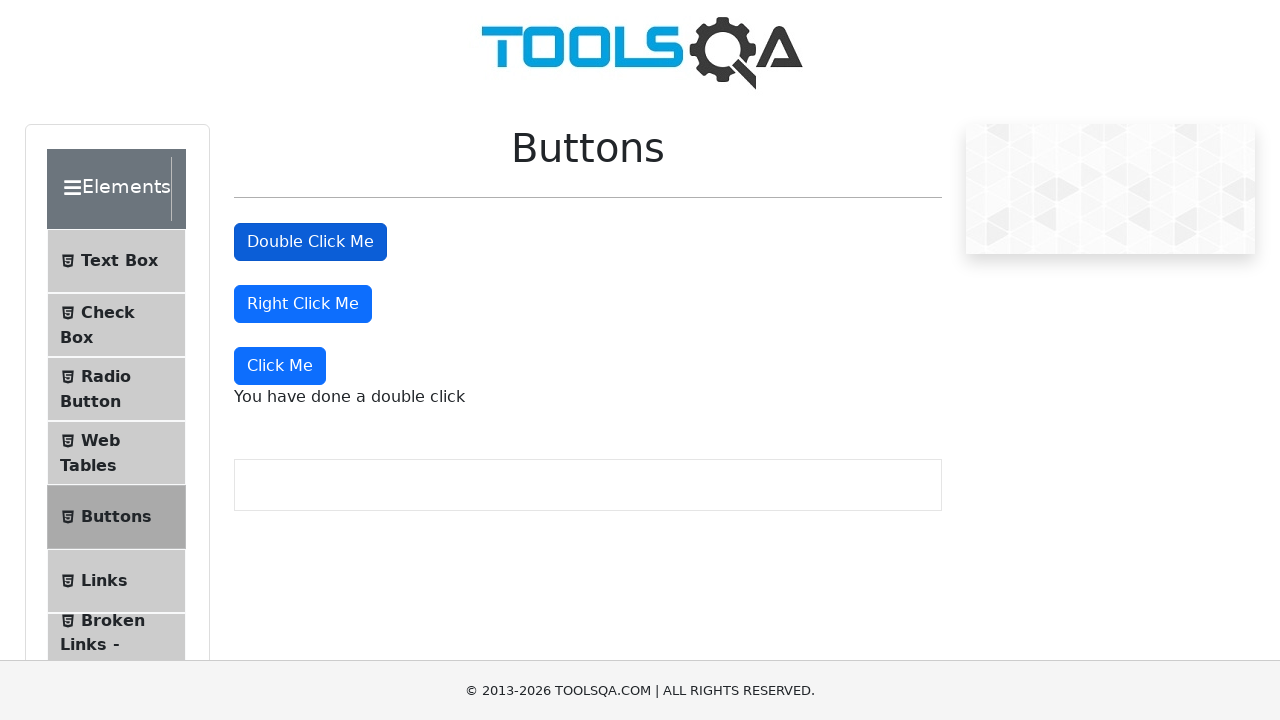